Tests form validation by filling only the property name and attempting to save, checking for validation dialogs and required field behavior.

Starting URL: https://gma3561.github.io/The-realty_hasia/form.html

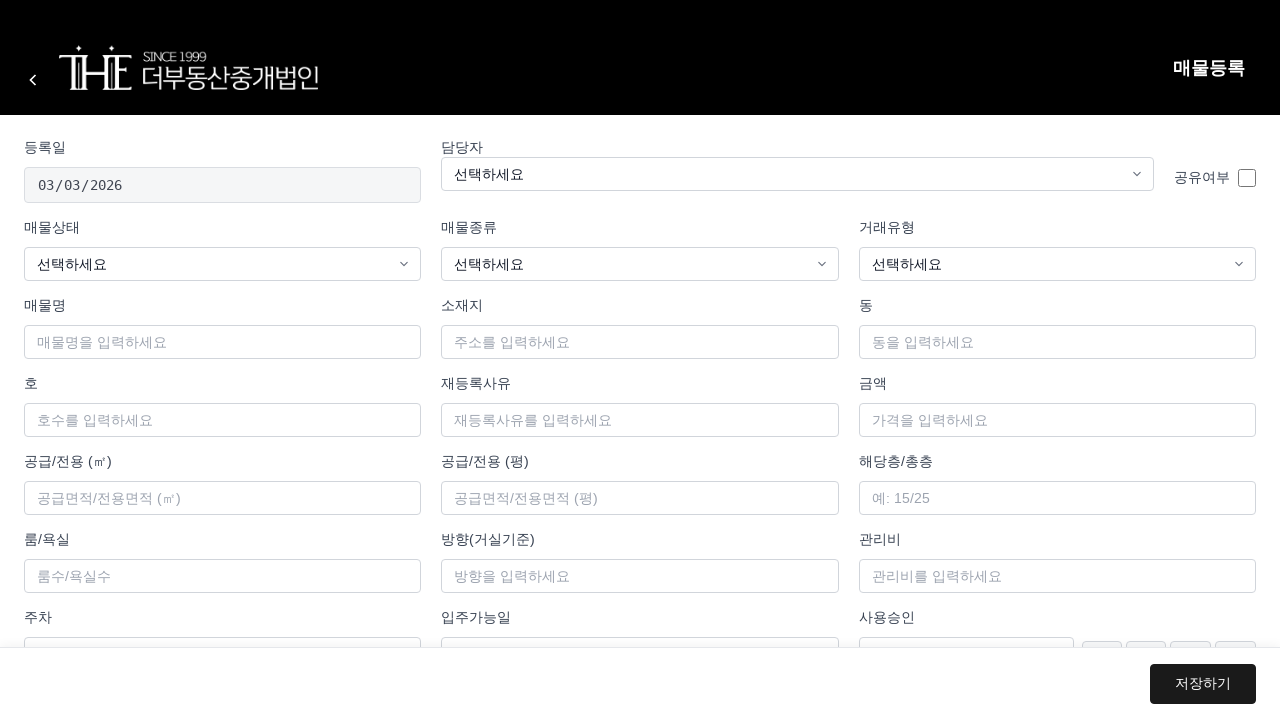

Form container loaded successfully
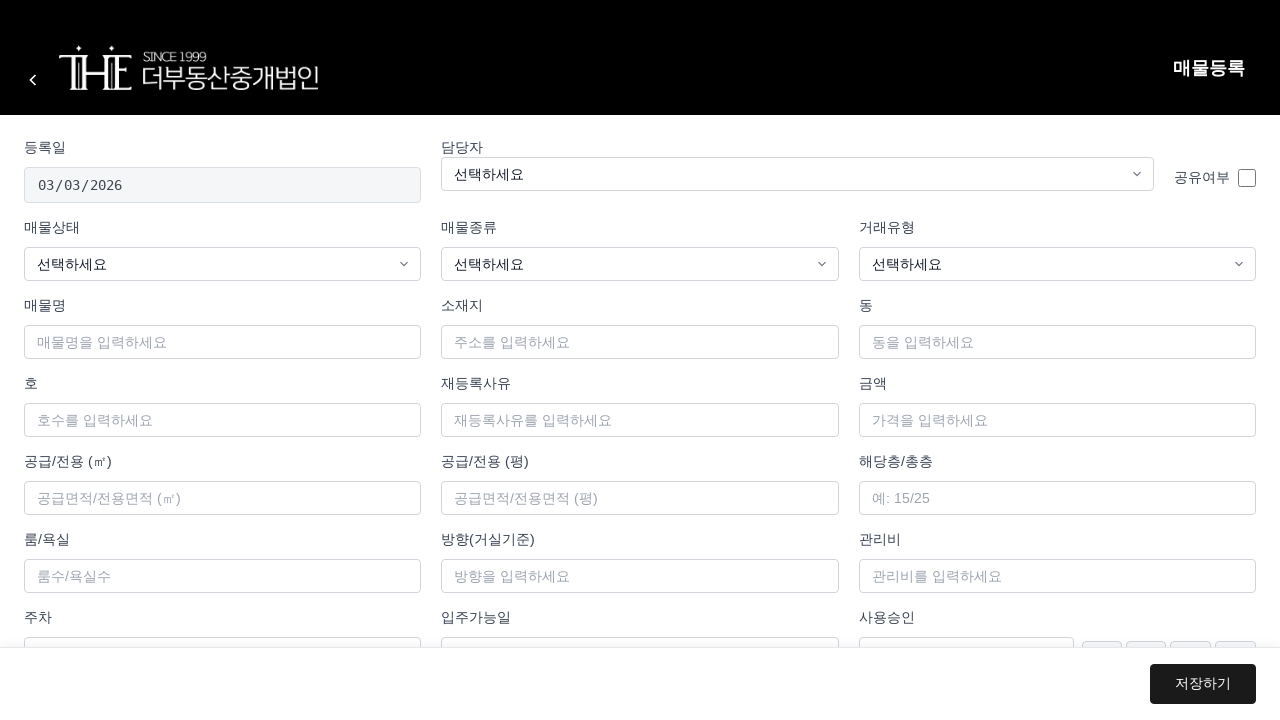

Filled property name field with '유효성테스트매물' on #propertyName
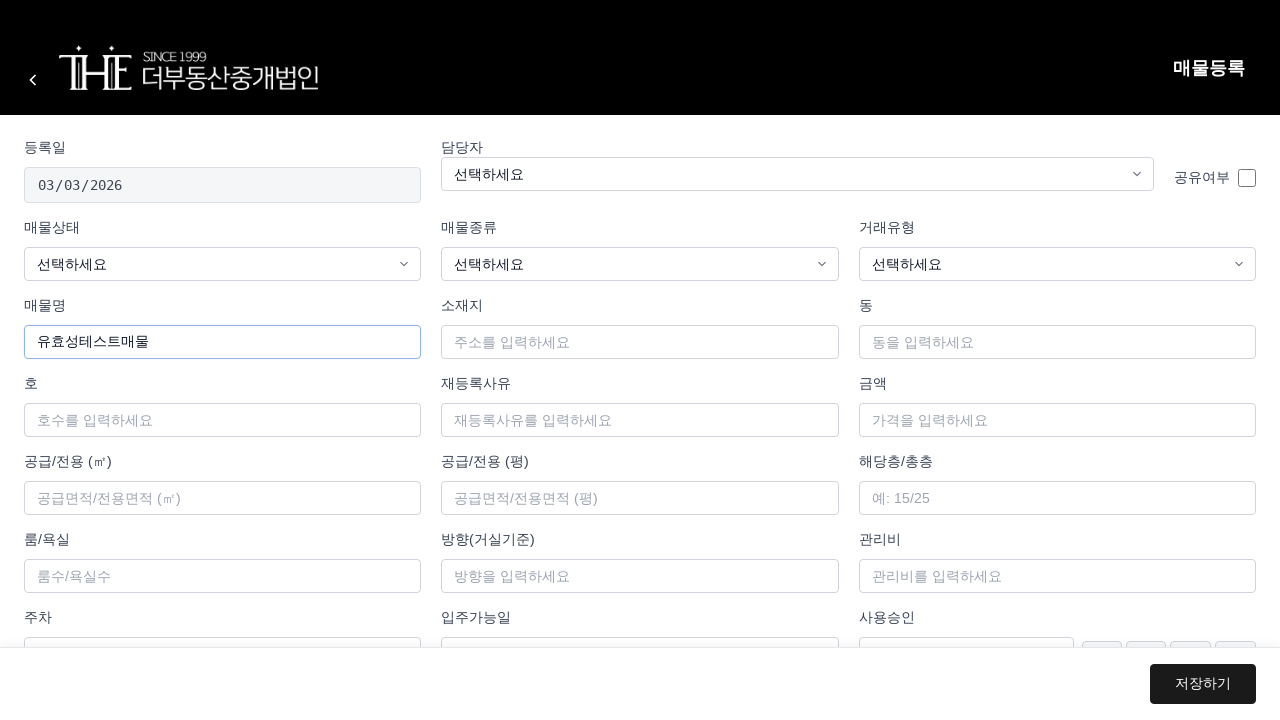

Set up dialog handler to accept any validation dialogs
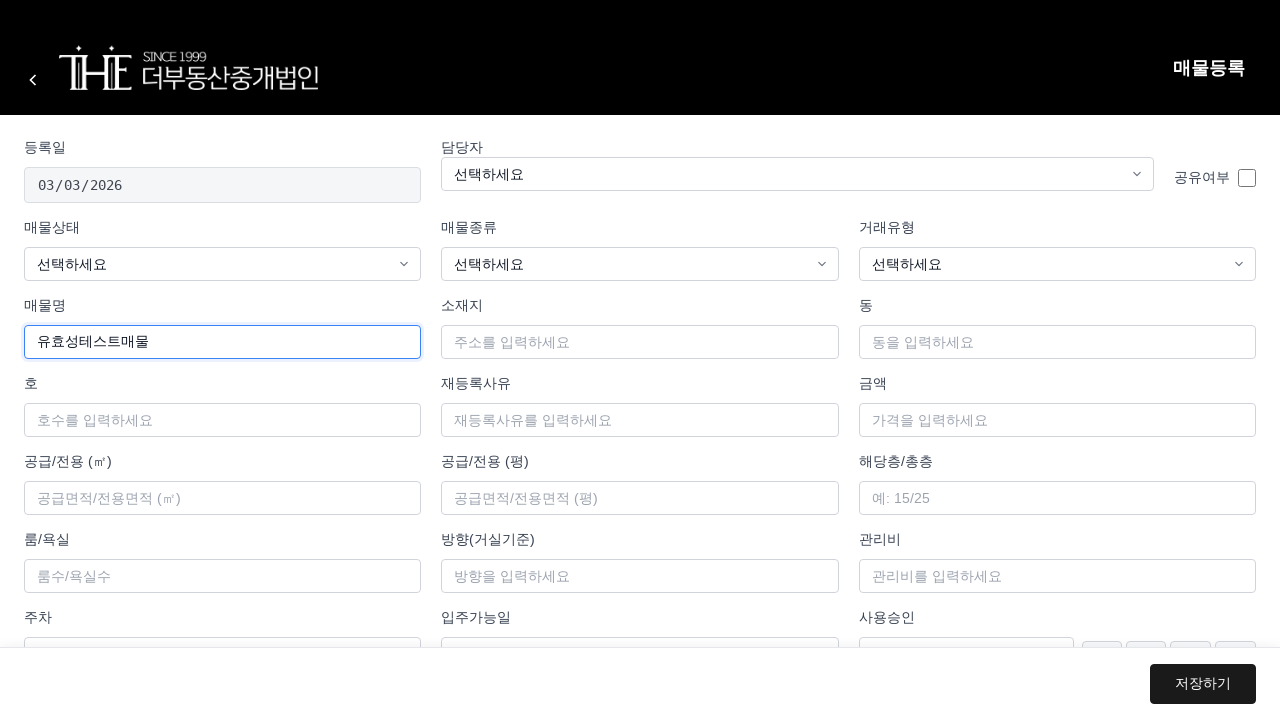

Clicked save button to trigger form validation at (1203, 684) on .btn-save
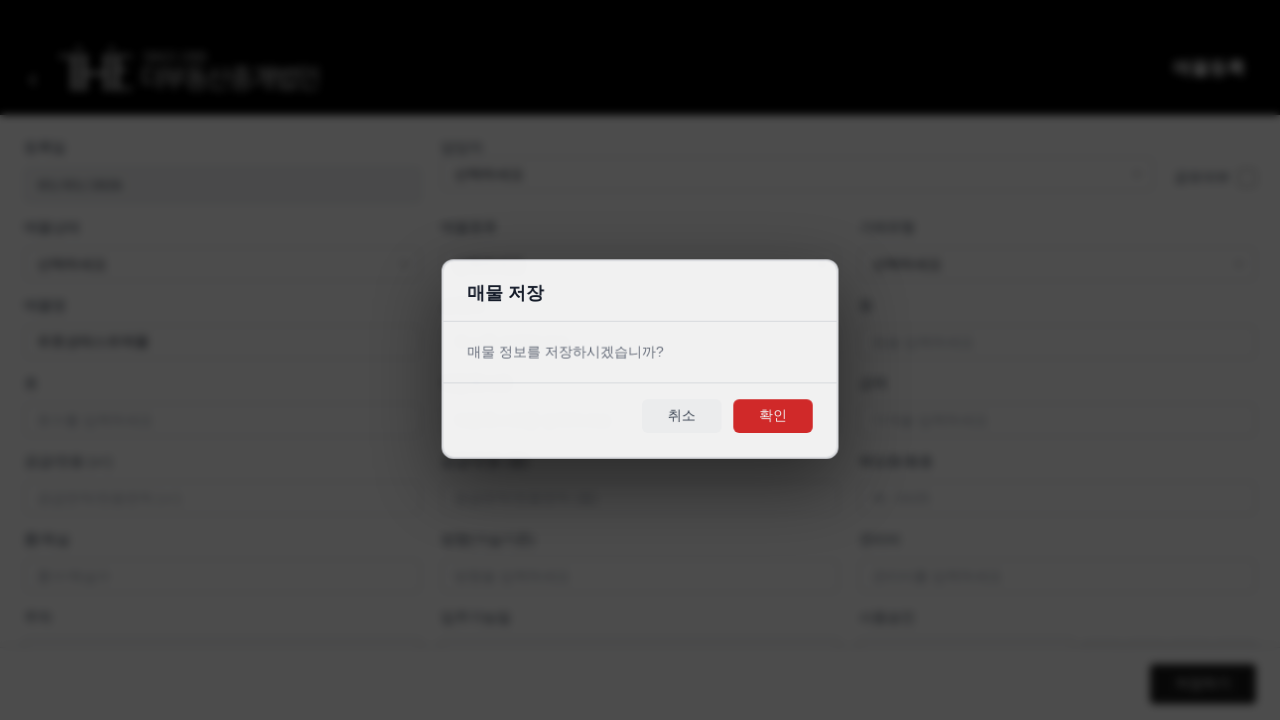

Waited 3 seconds for validation response
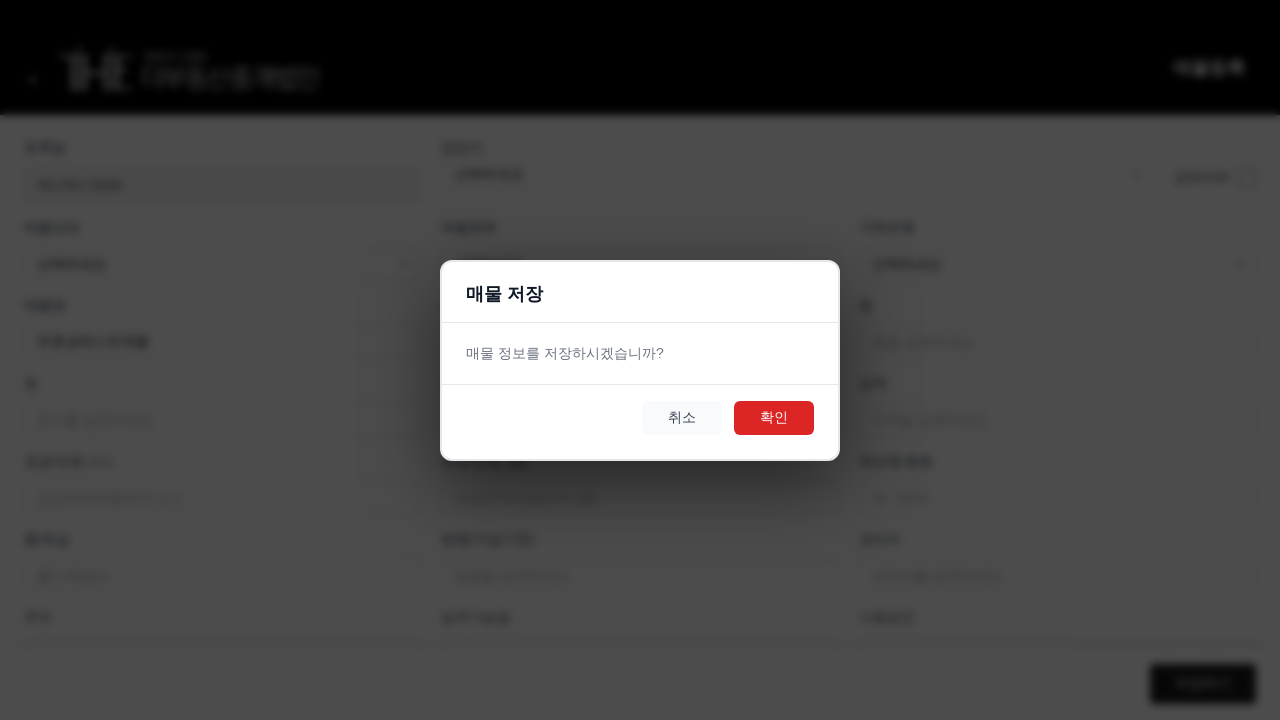

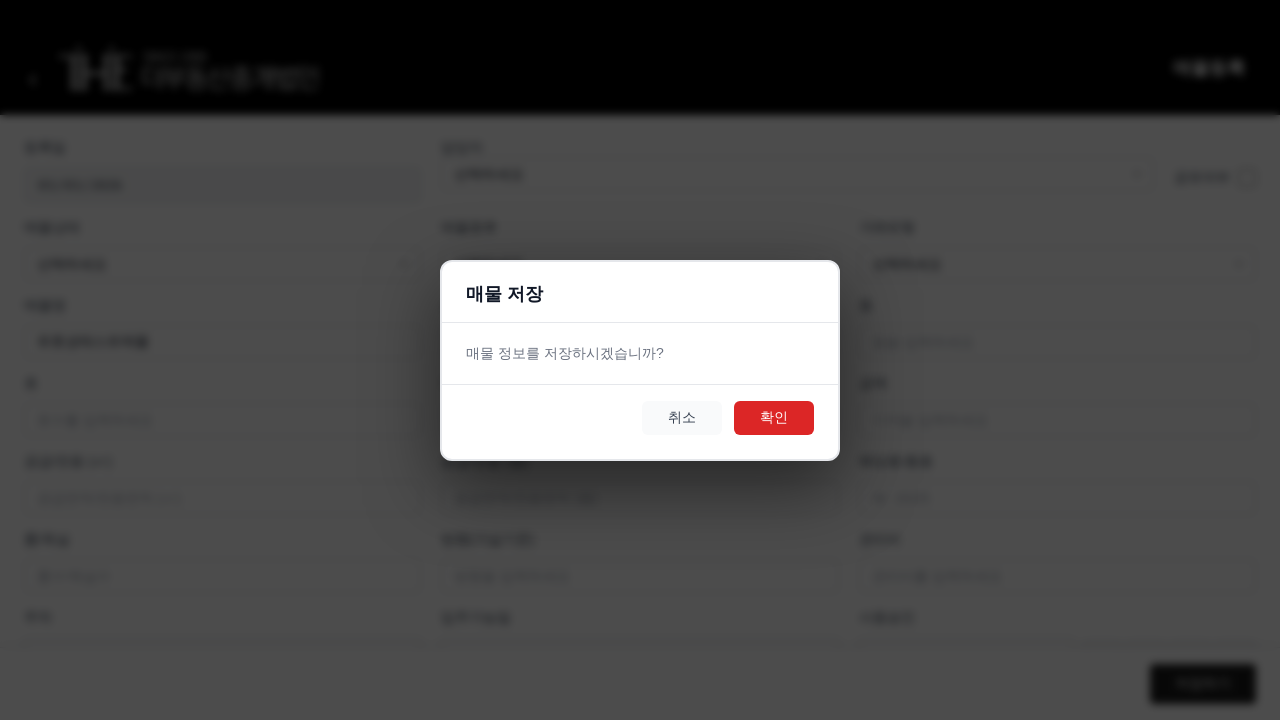